Tests the complete e-commerce shopping flow on DemoBlaze: adds a Sony Xperia phone and MacBook Pro laptop to cart, navigates to cart, and completes checkout by filling in order details including name, address, and payment information.

Starting URL: https://www.demoblaze.com/index.html

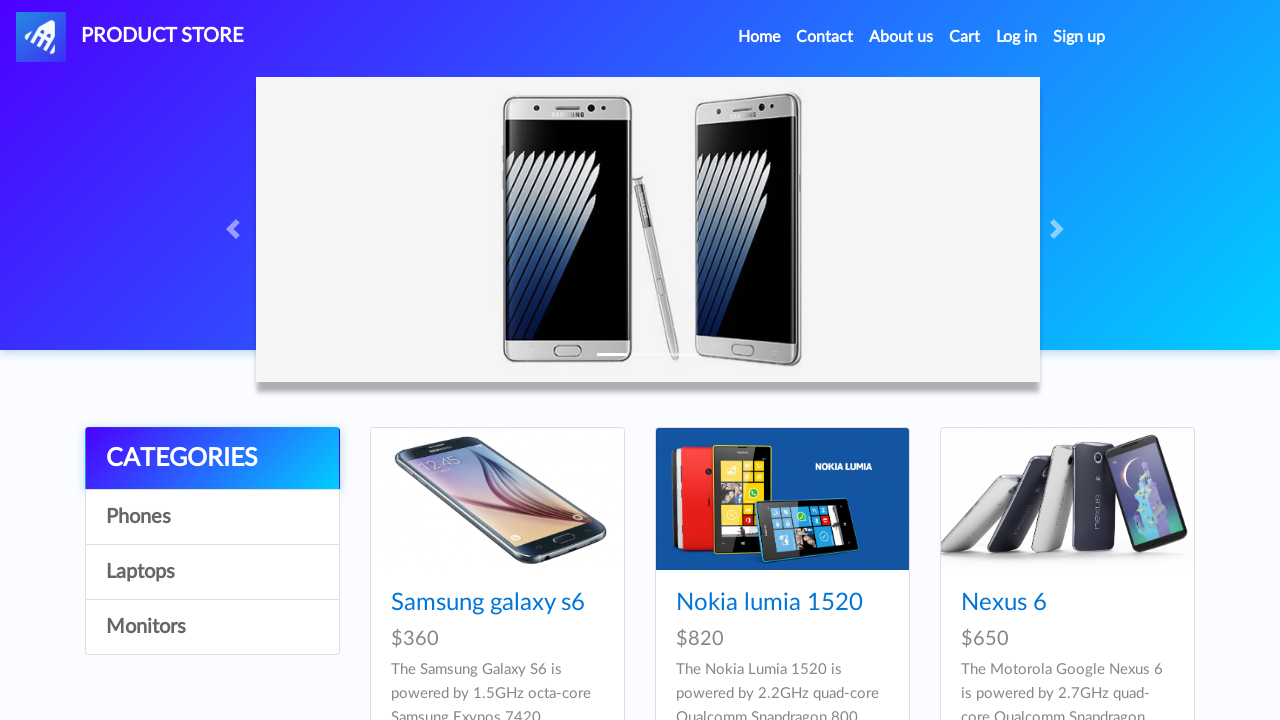

Clicked on Sony Xperia Z5 phone at (1037, 361) on xpath=//a[normalize-space()='Sony xperia z5']
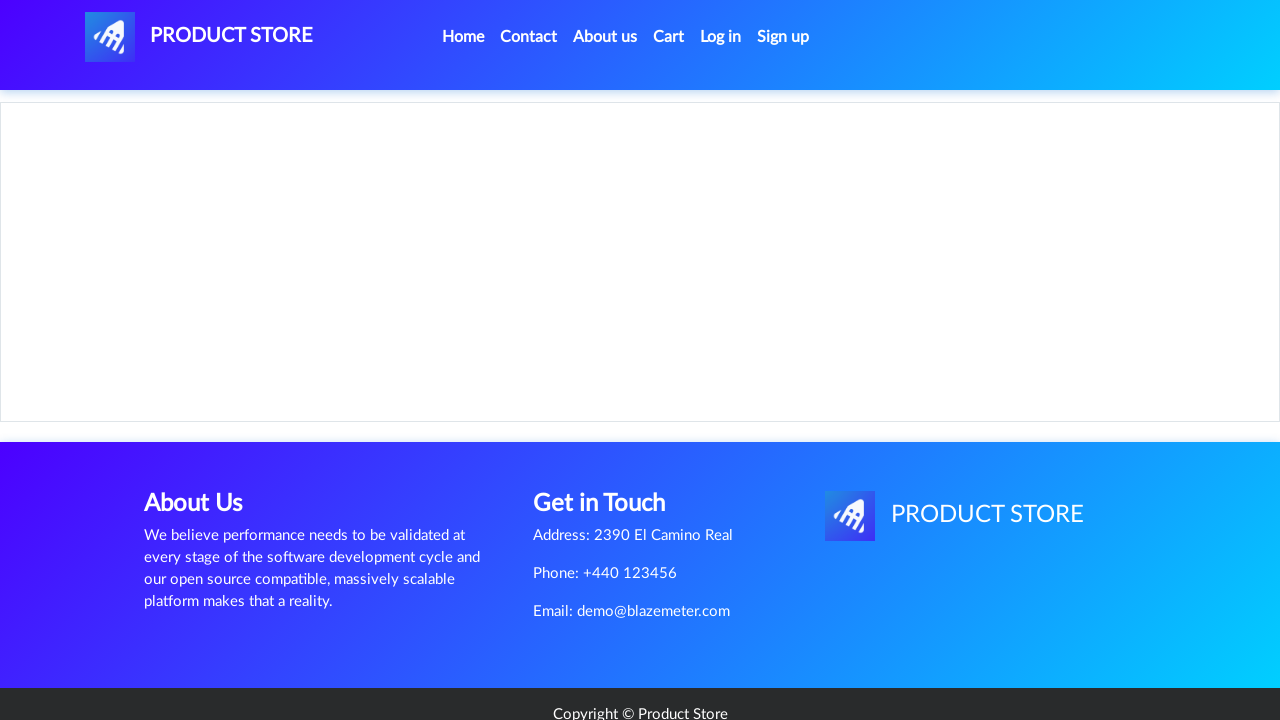

Clicked Add to cart button for Sony Xperia Z5 at (610, 440) on xpath=//a[normalize-space()='Add to cart']
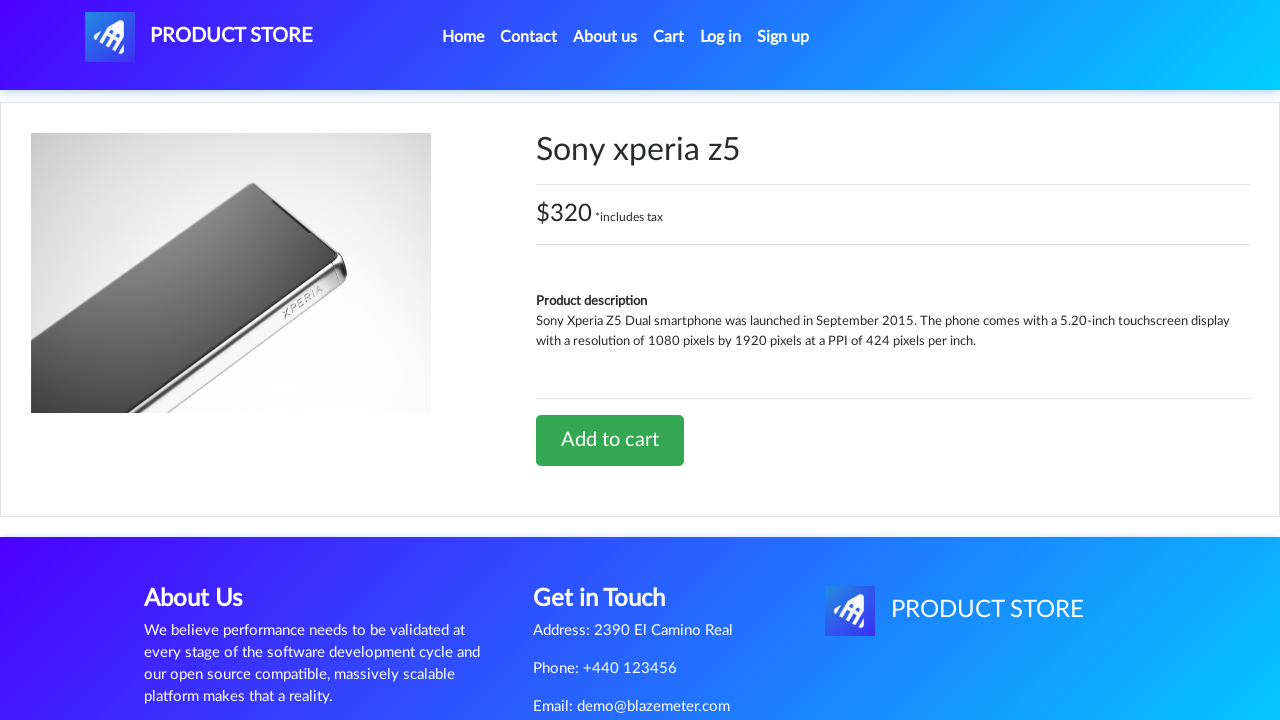

Alert dialog accepted and timeout completed
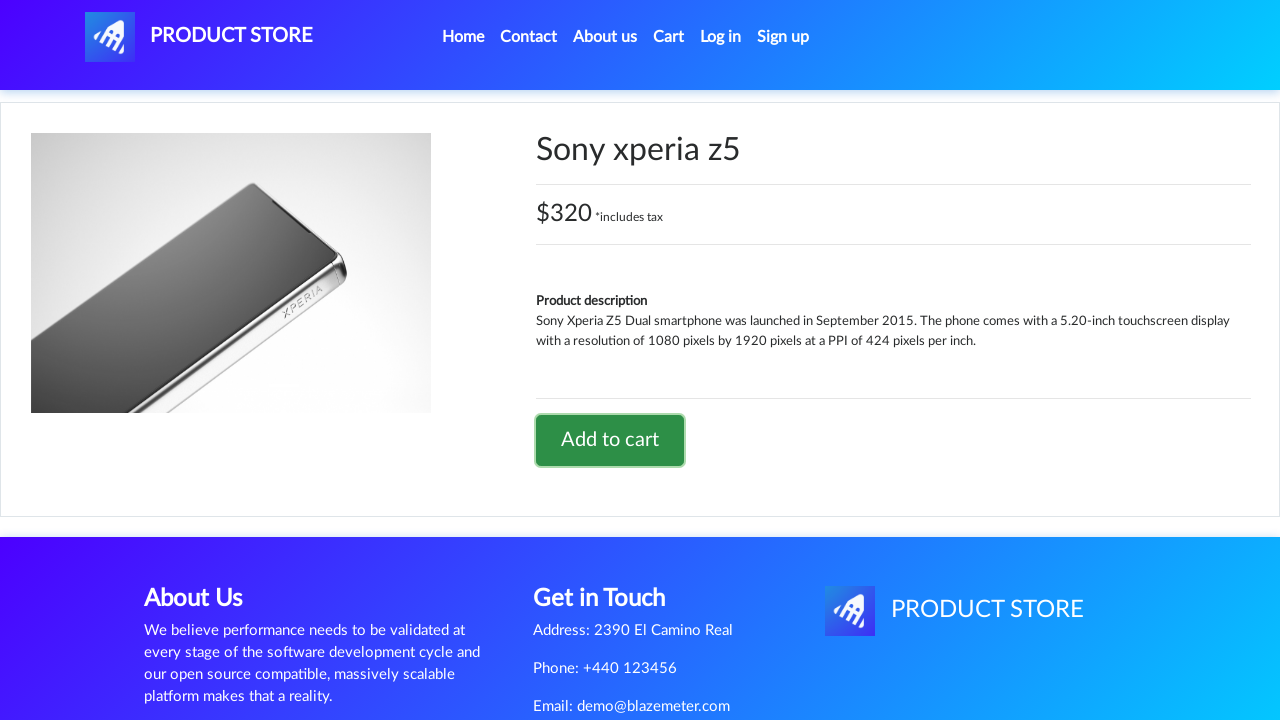

Clicked Home link to navigate back at (463, 37) on xpath=//li[@class='nav-item active']//a[@class='nav-link']
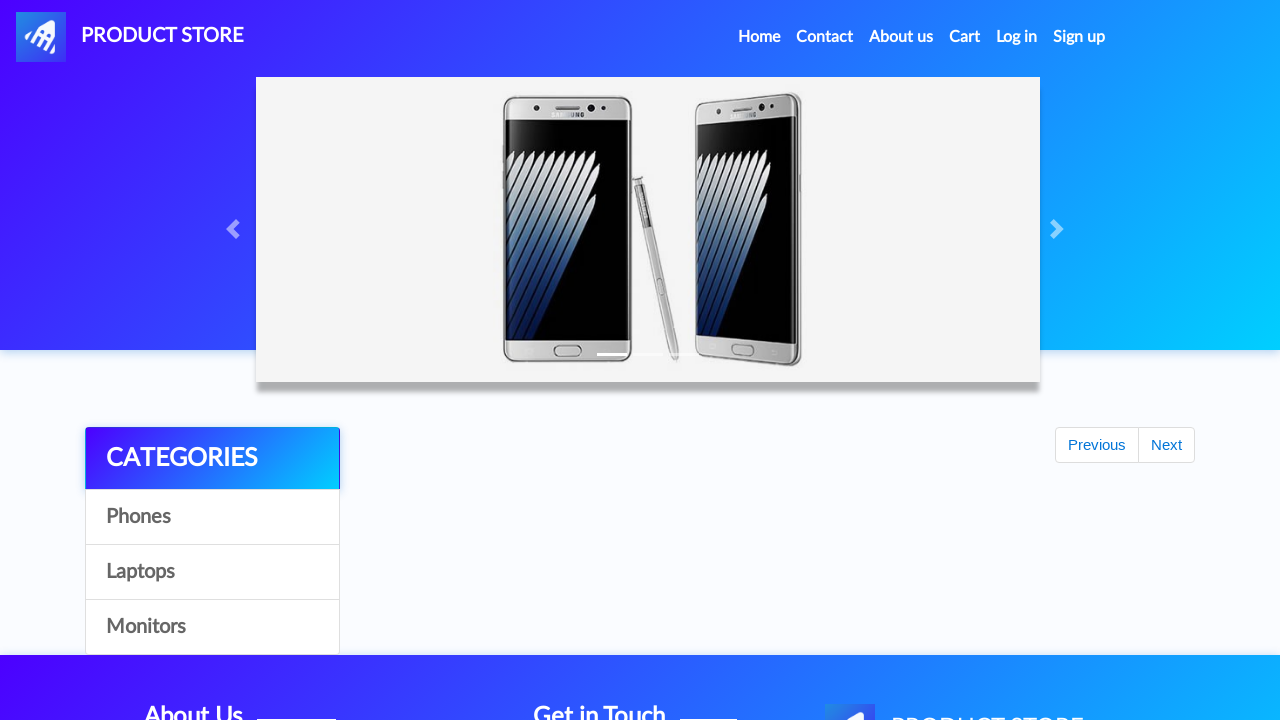

Clicked on Laptops category at (212, 572) on a:has-text('Laptops')
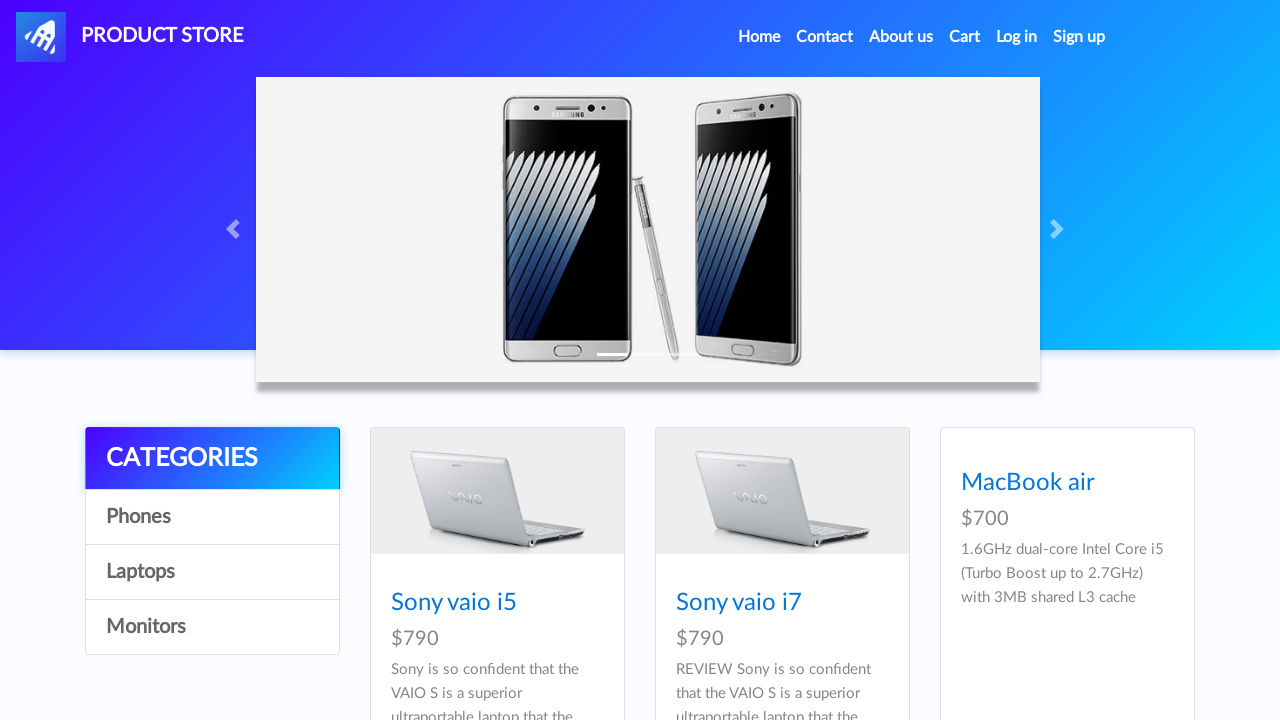

Clicked on MacBook Pro at (1033, 361) on xpath=//a[normalize-space()='MacBook Pro']
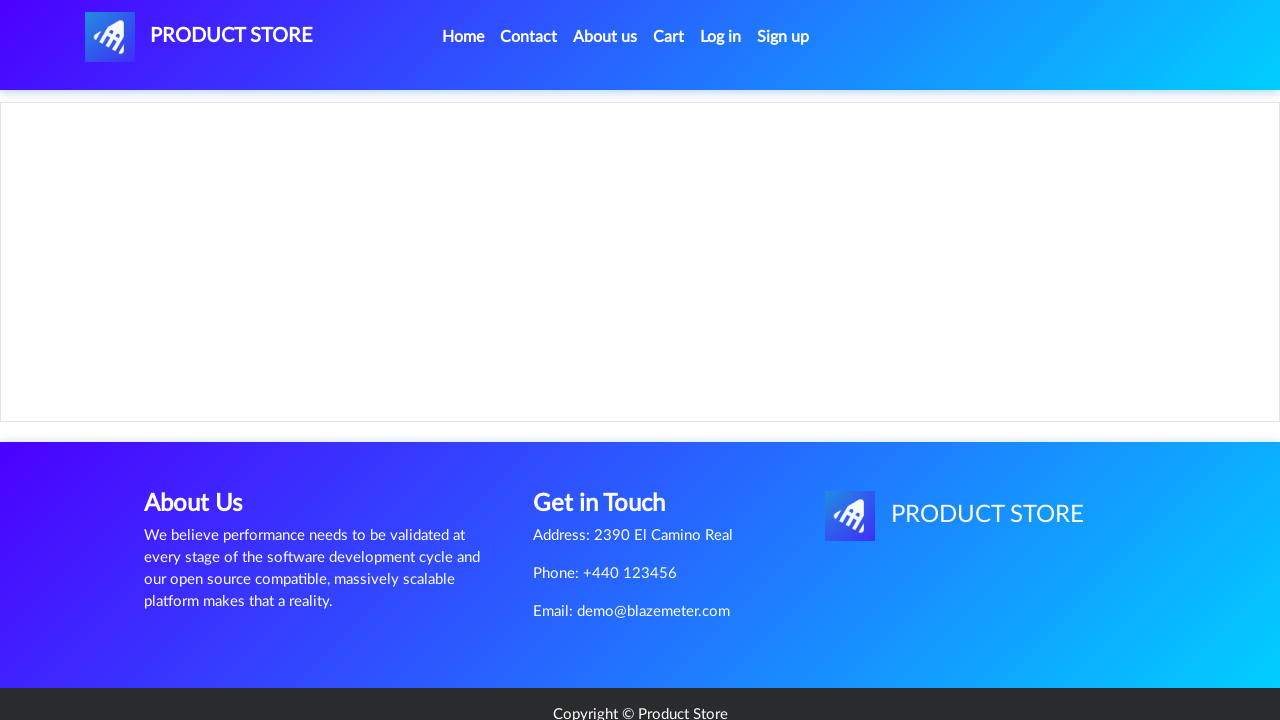

Clicked Add to cart button for MacBook Pro at (610, 440) on xpath=//a[normalize-space()='Add to cart']
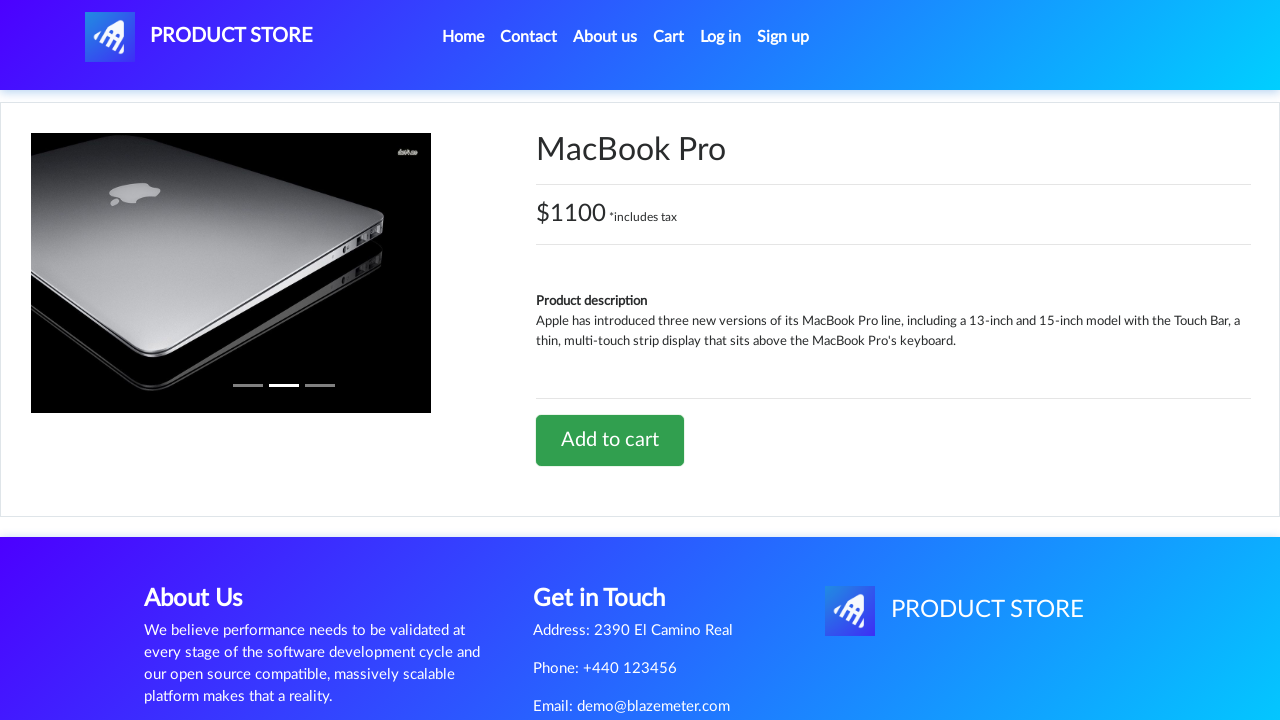

Alert dialog timeout completed
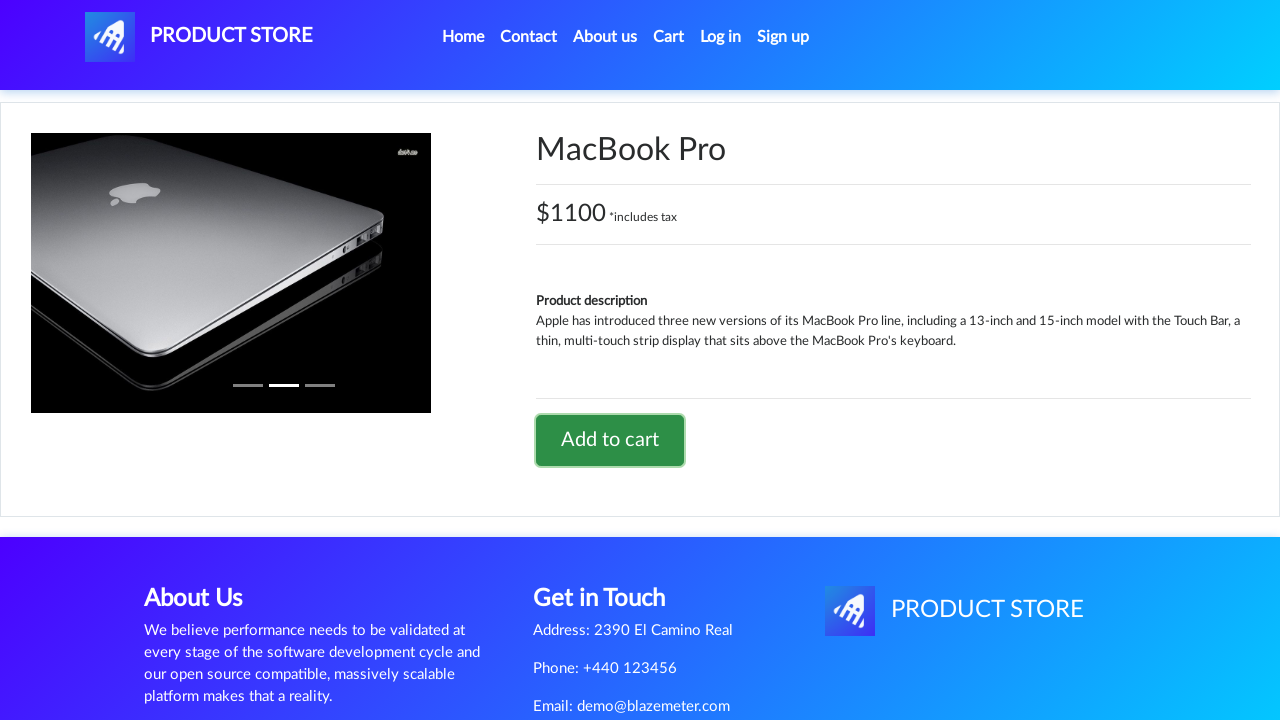

Clicked on Cart button at (669, 37) on #cartur
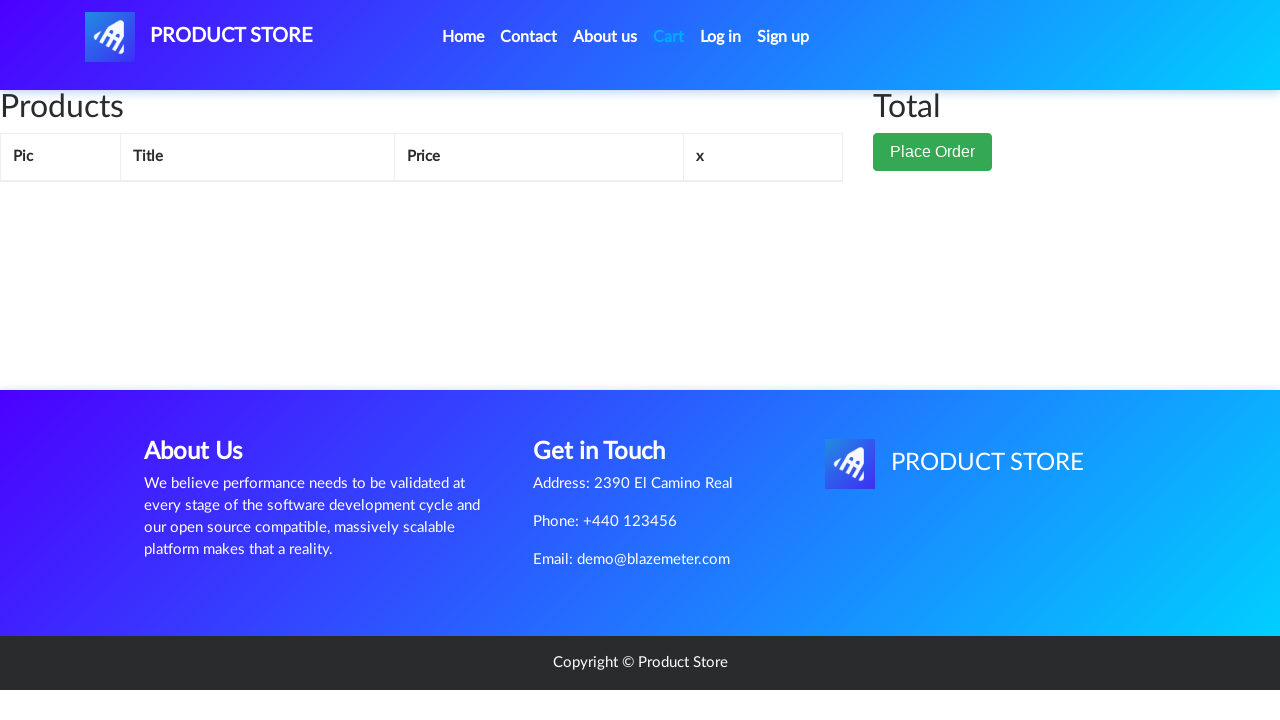

Clicked Place Order button at (933, 191) on xpath=//button[normalize-space()='Place Order']
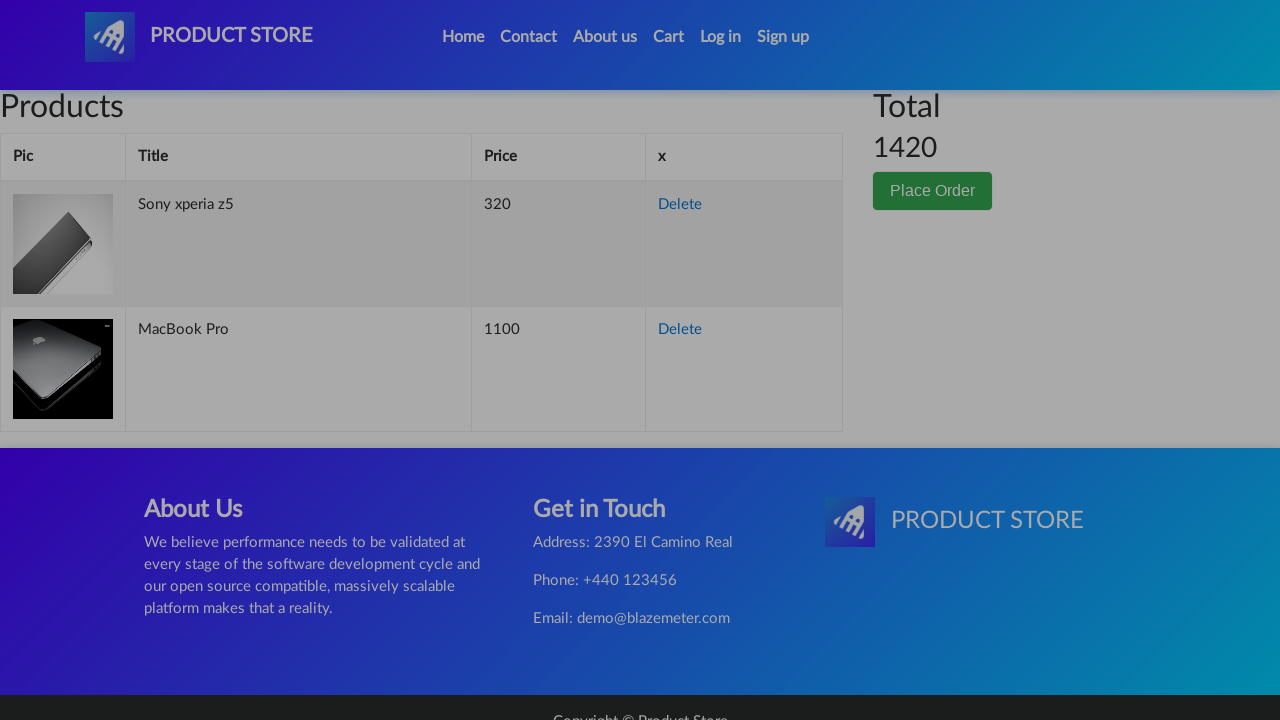

Filled name field with 'Marcus Johnson' on #name
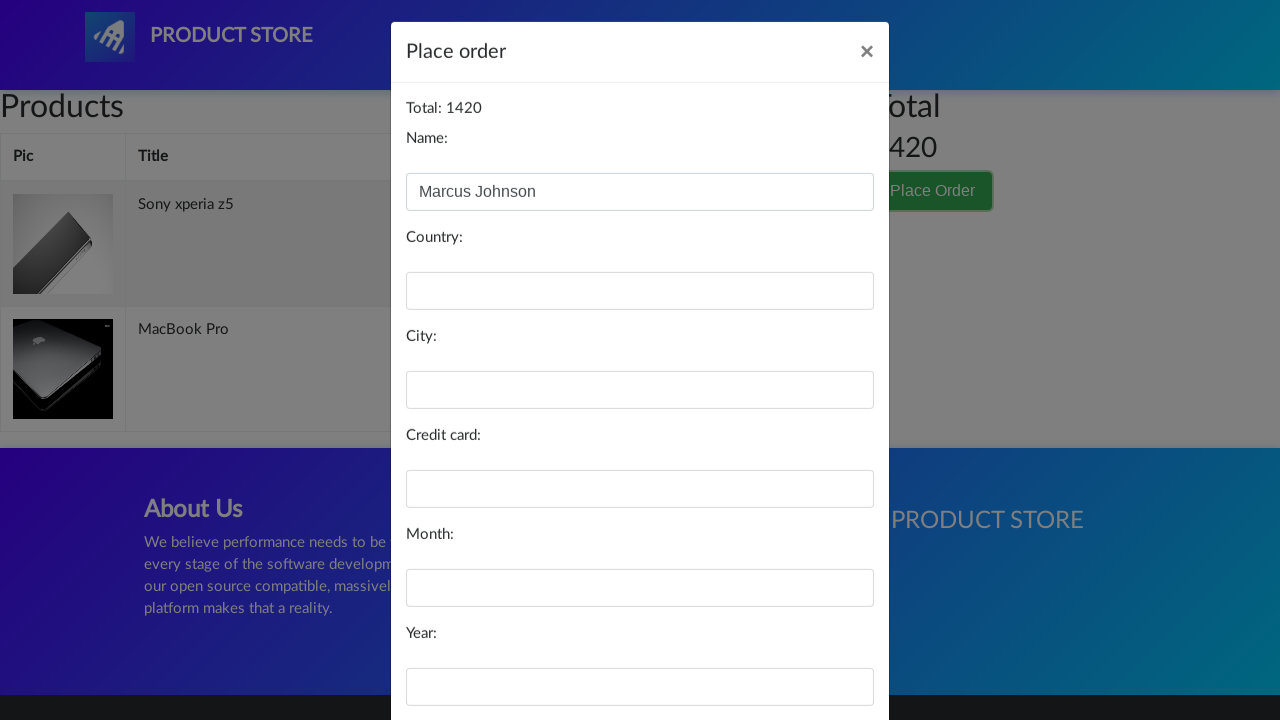

Filled country field with 'United States' on #country
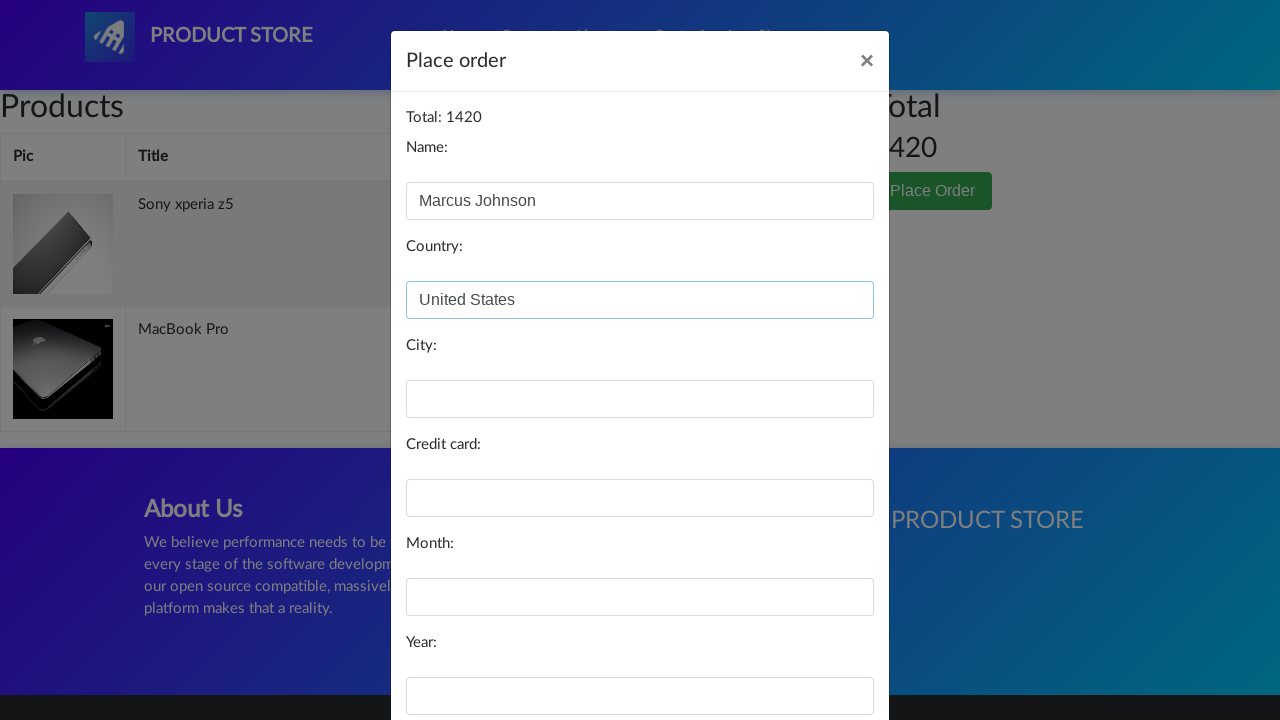

Filled city field with 'Denver' on #city
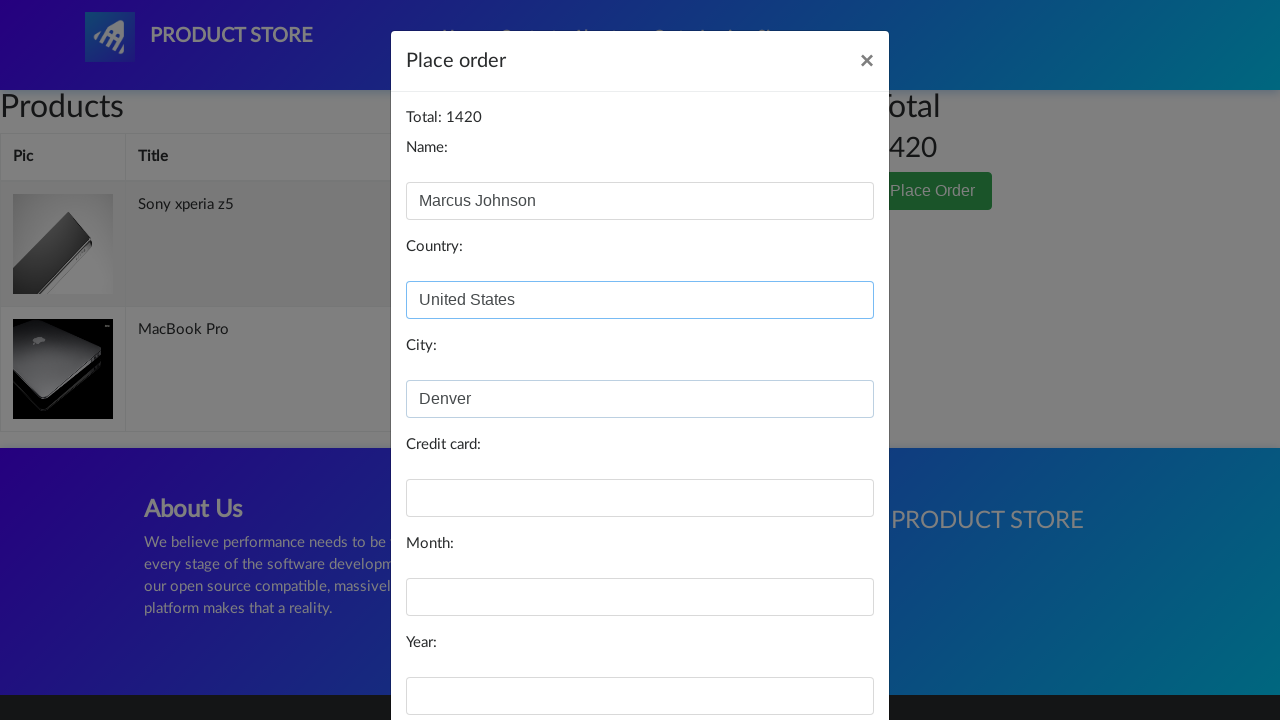

Filled card field with payment information on #card
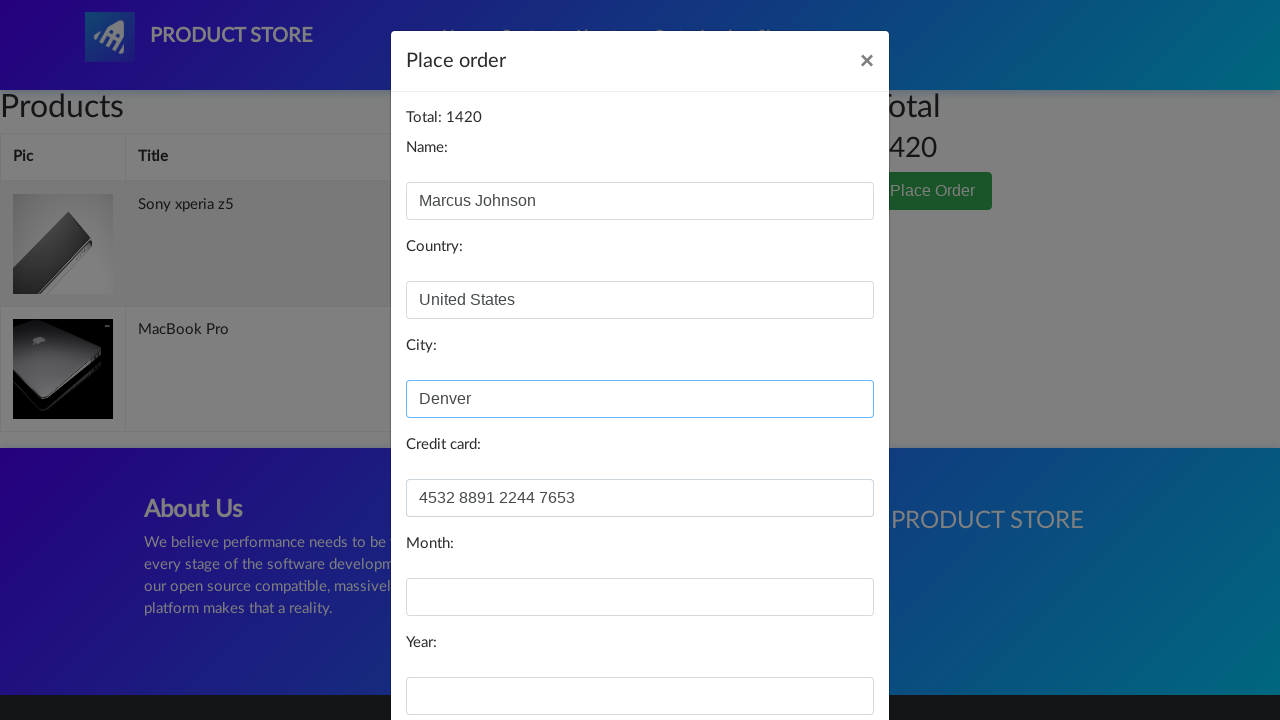

Filled month field with 'October' on #month
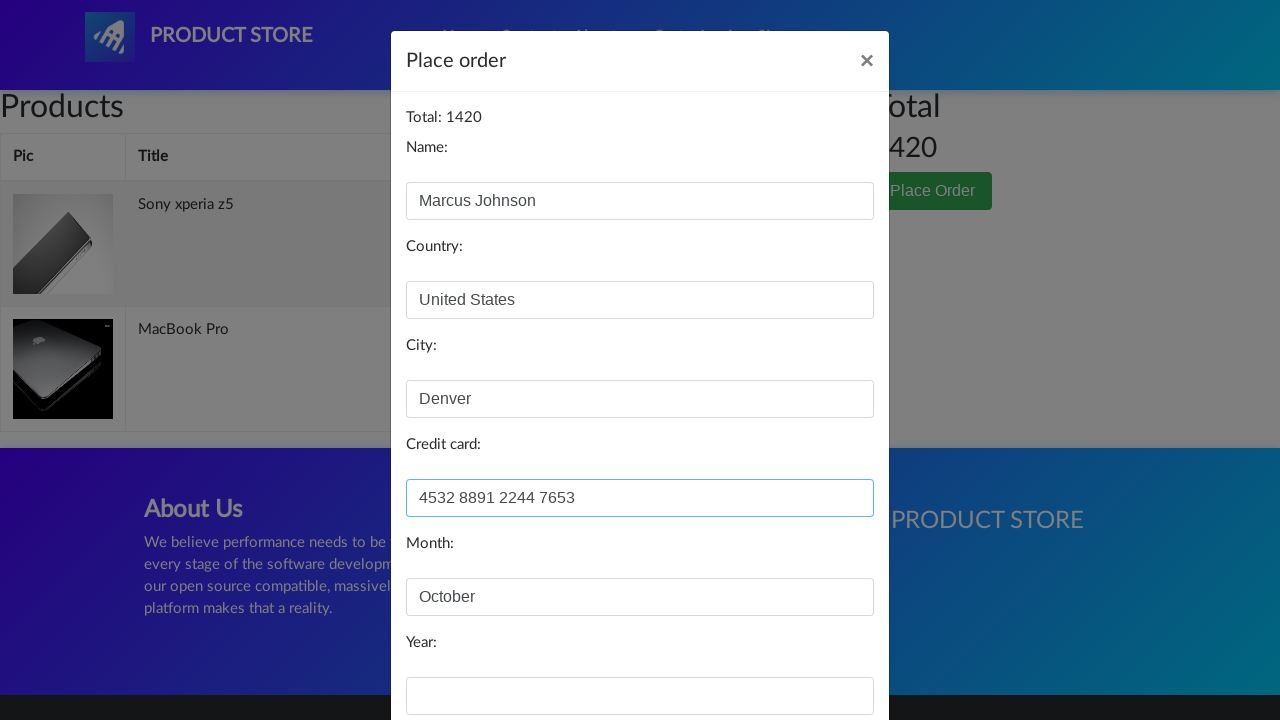

Filled year field with '2026' on #year
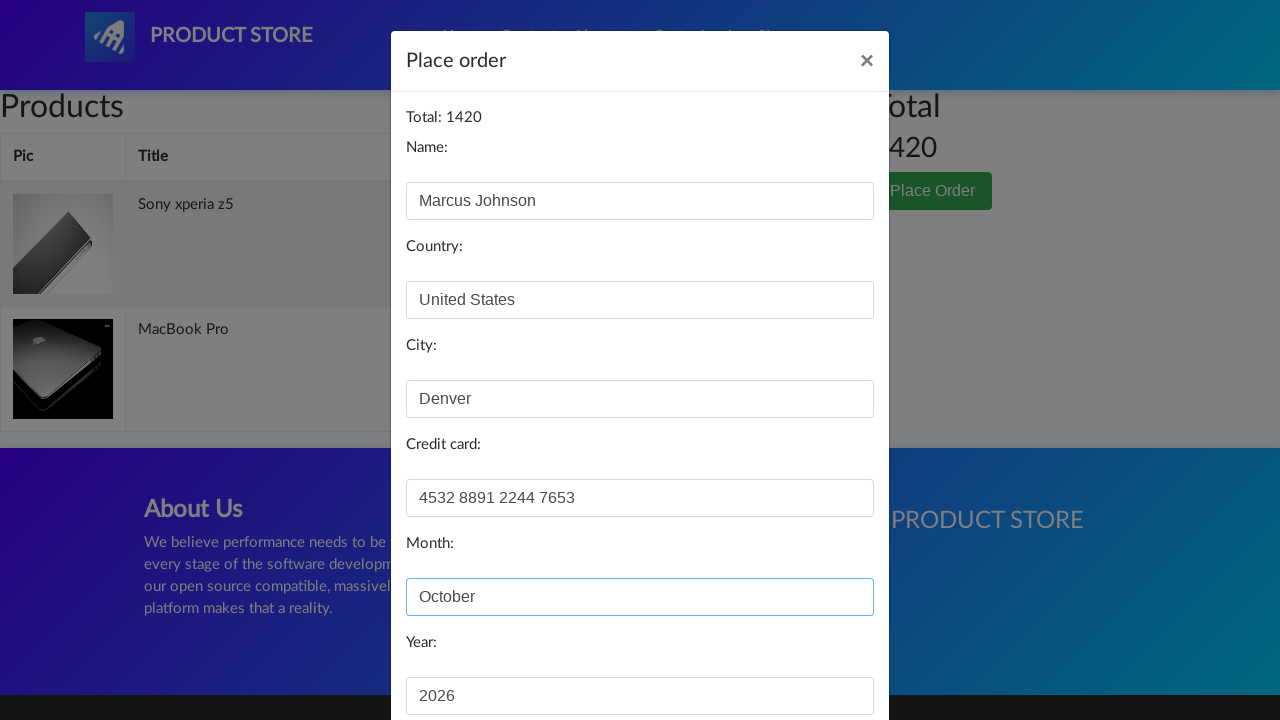

Clicked Purchase button to complete checkout at (823, 655) on xpath=//button[normalize-space()='Purchase']
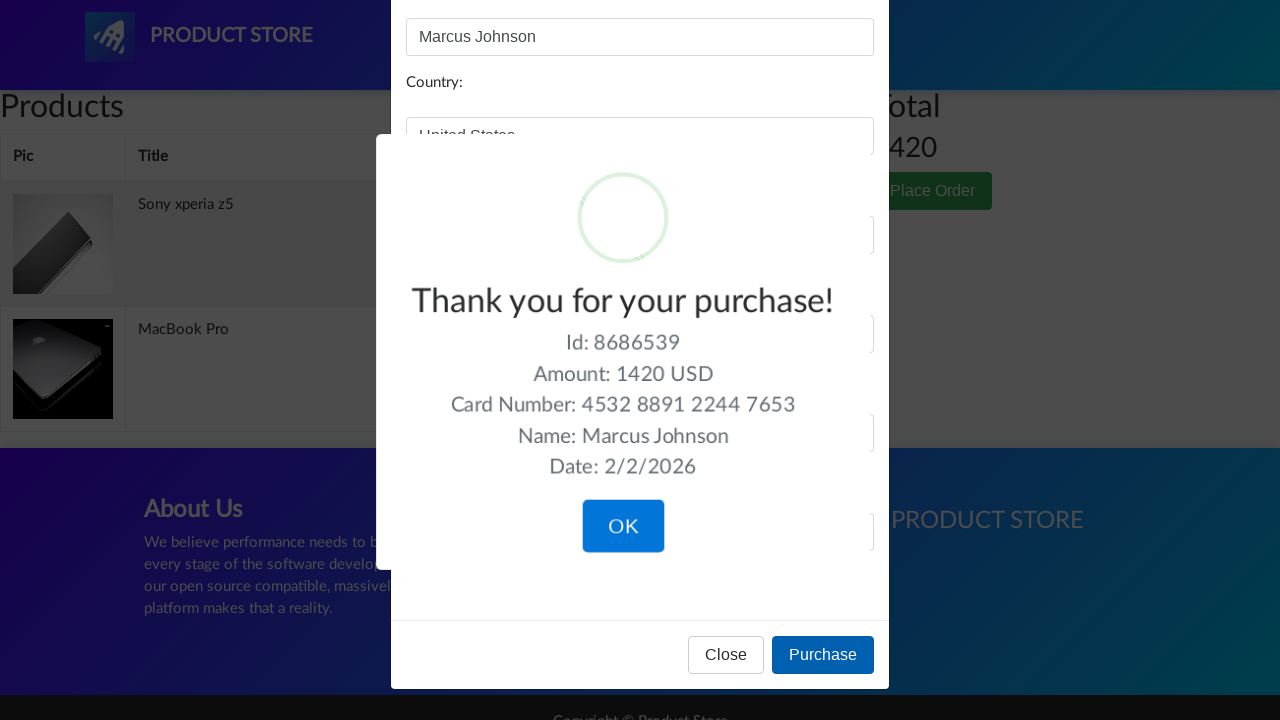

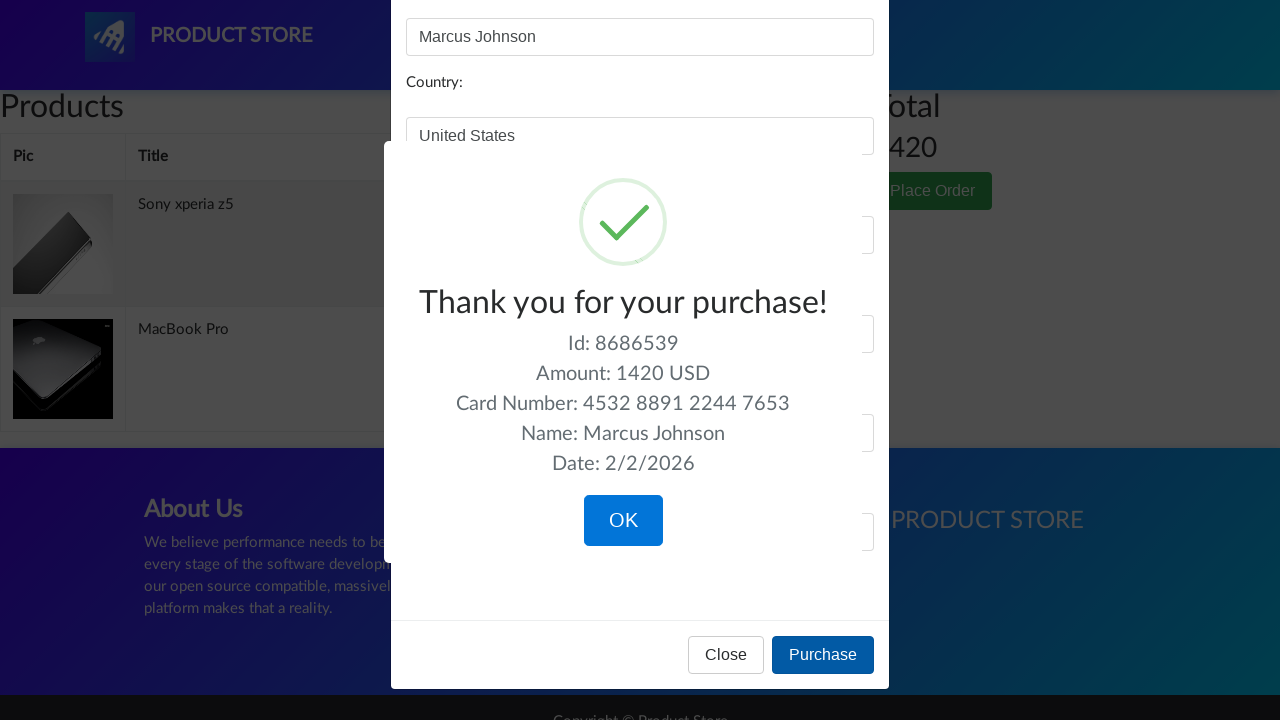